Tests a student registration form by filling in first name, last name, email, gender, and mobile number, then submits the form and verifies the confirmation modal displays correct data

Starting URL: https://demoqa.com/automation-practice-form

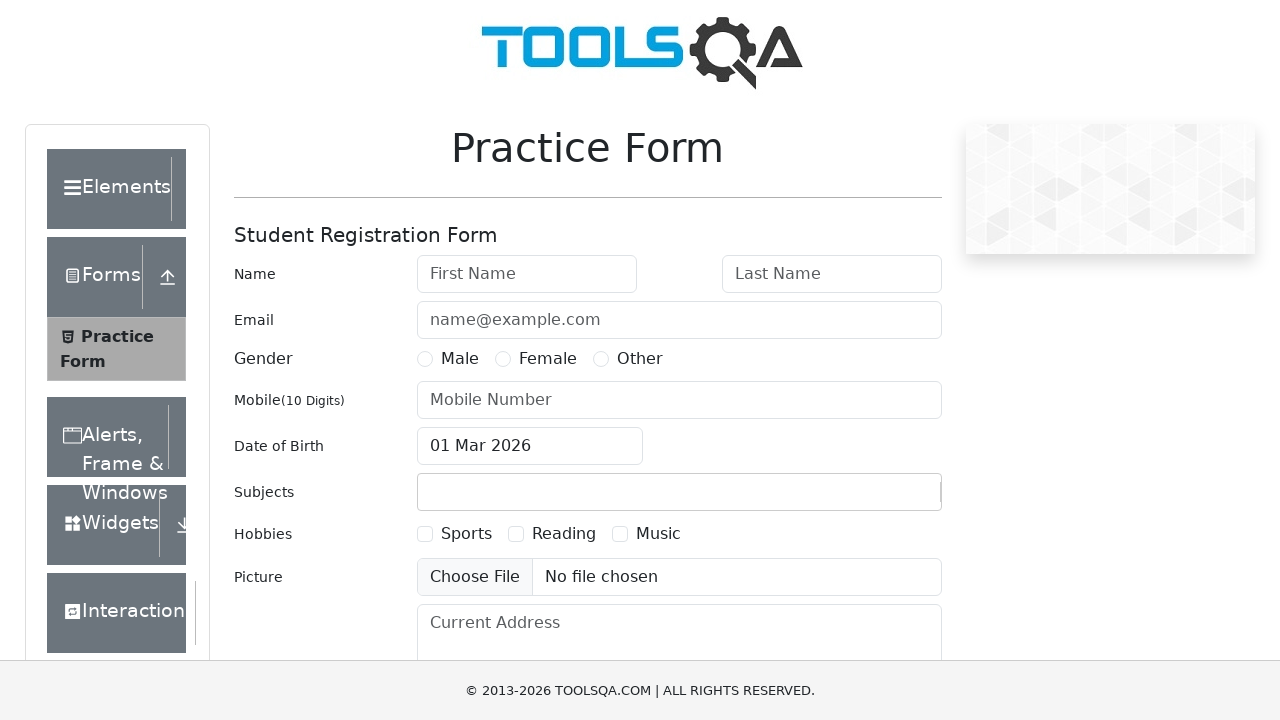

Removed footer banner using JavaScript
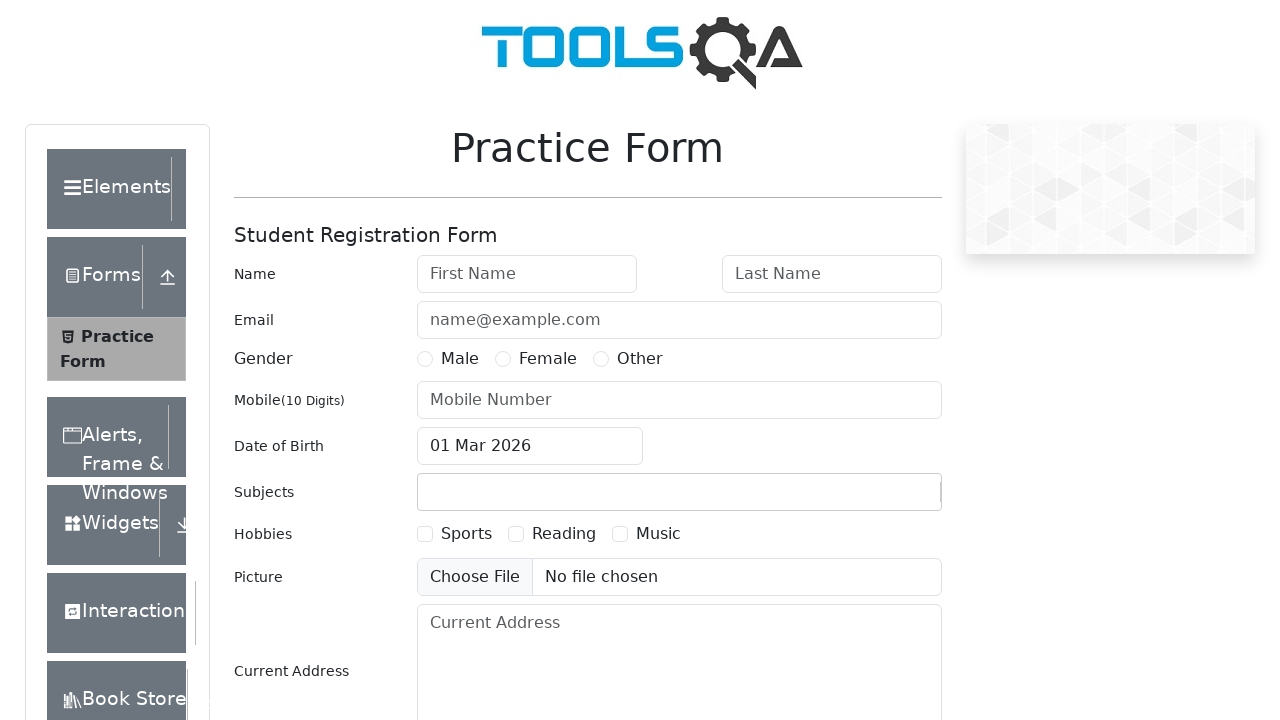

Removed fixed banner using JavaScript
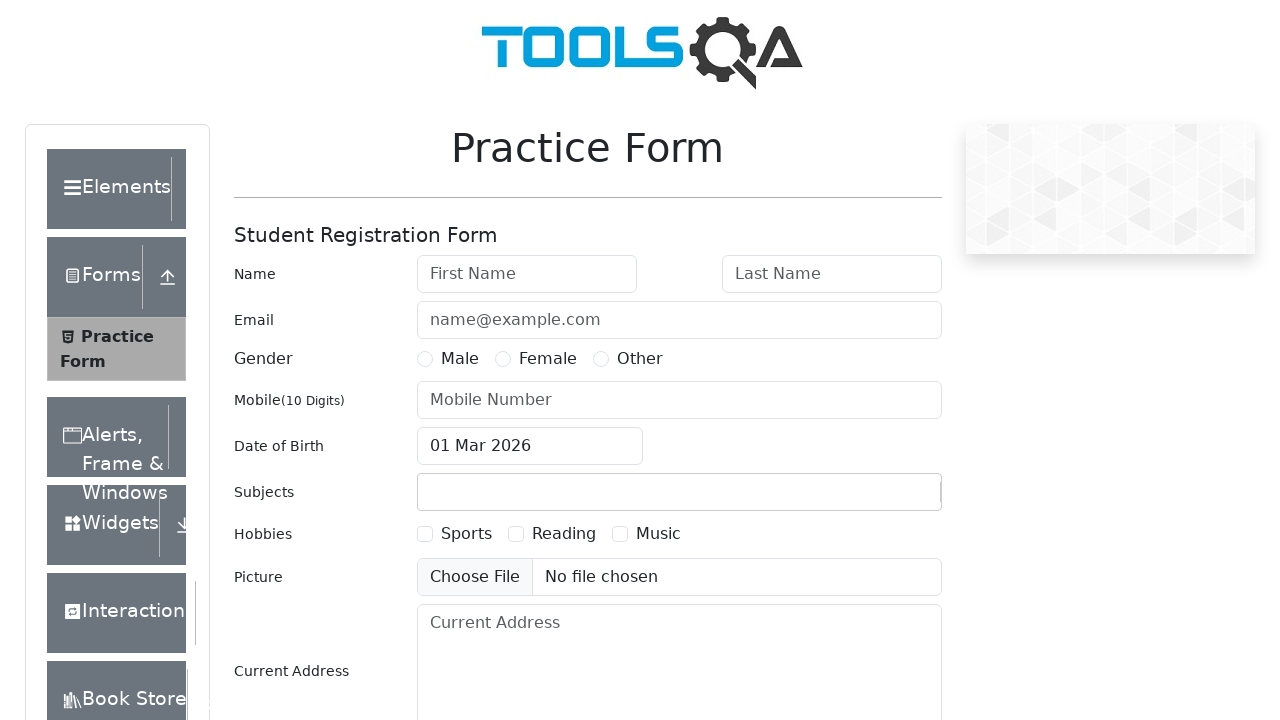

Student Registration Form title is visible
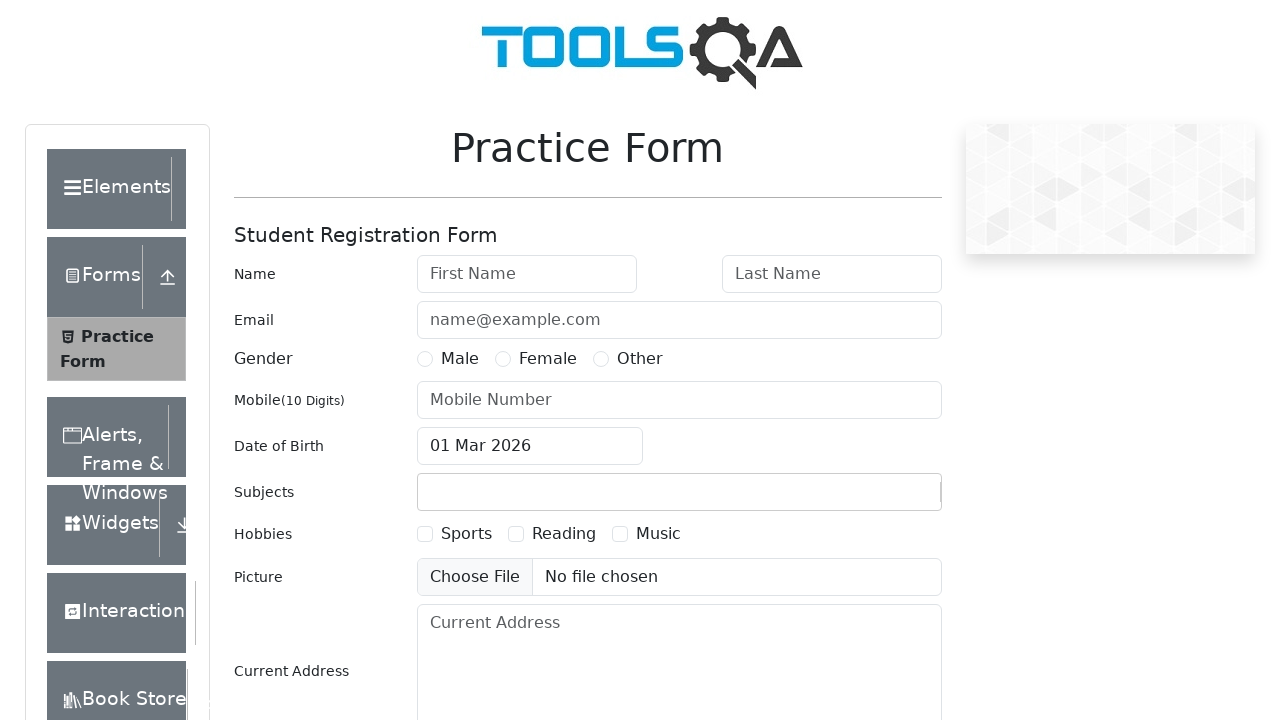

Filled first name field with 'Test Client First Name' on input[placeholder='First Name']
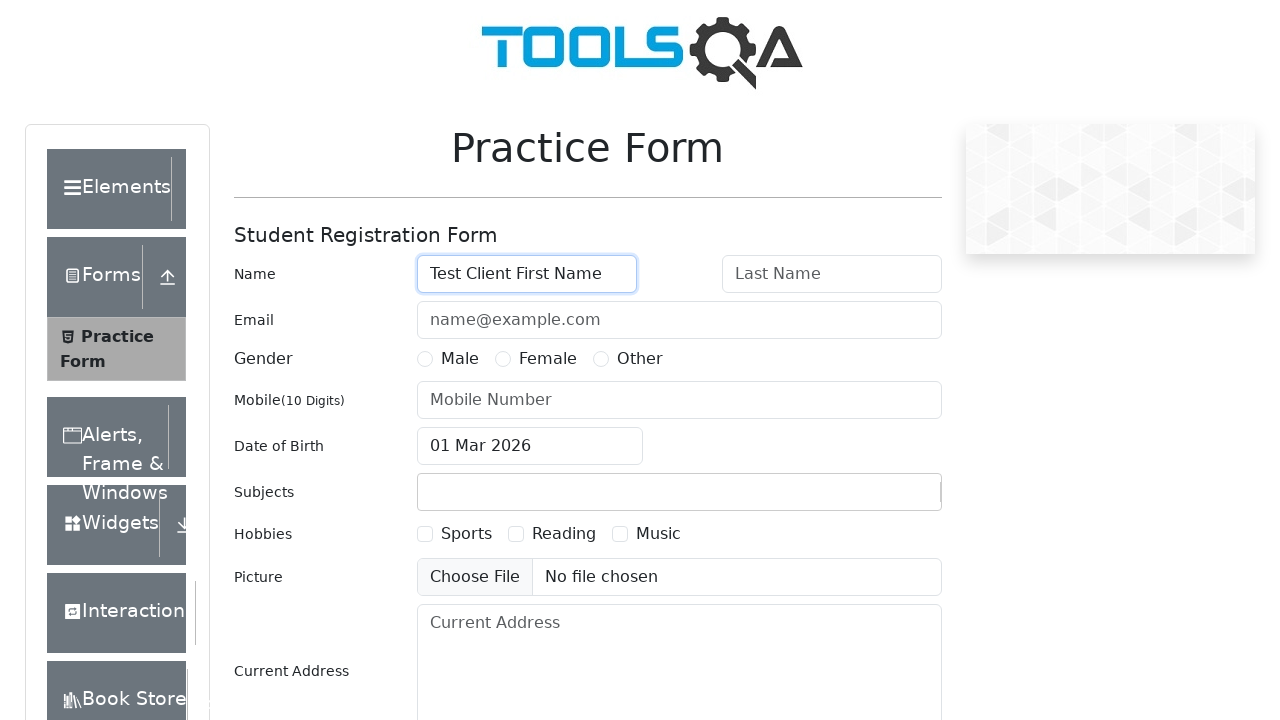

Filled last name field with 'Test Client Last Name' on input[placeholder='Last Name']
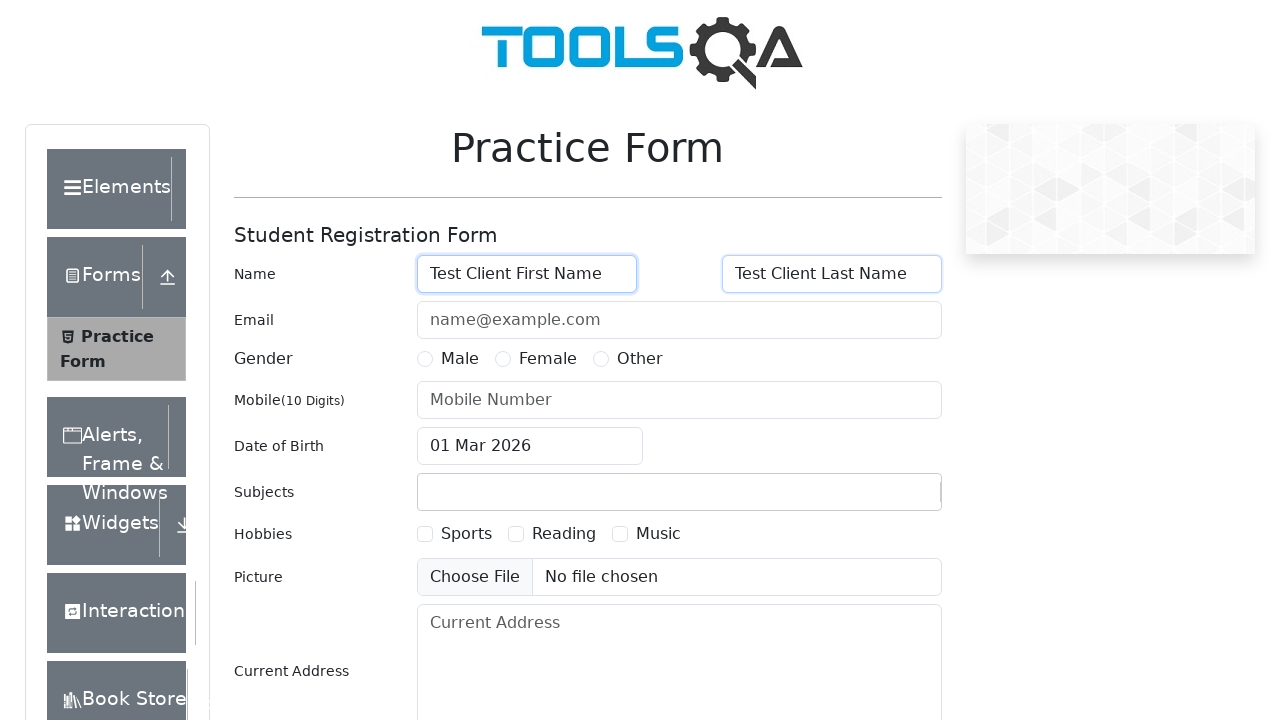

Filled email field with 'name@example.com' on input[placeholder='name@example.com']
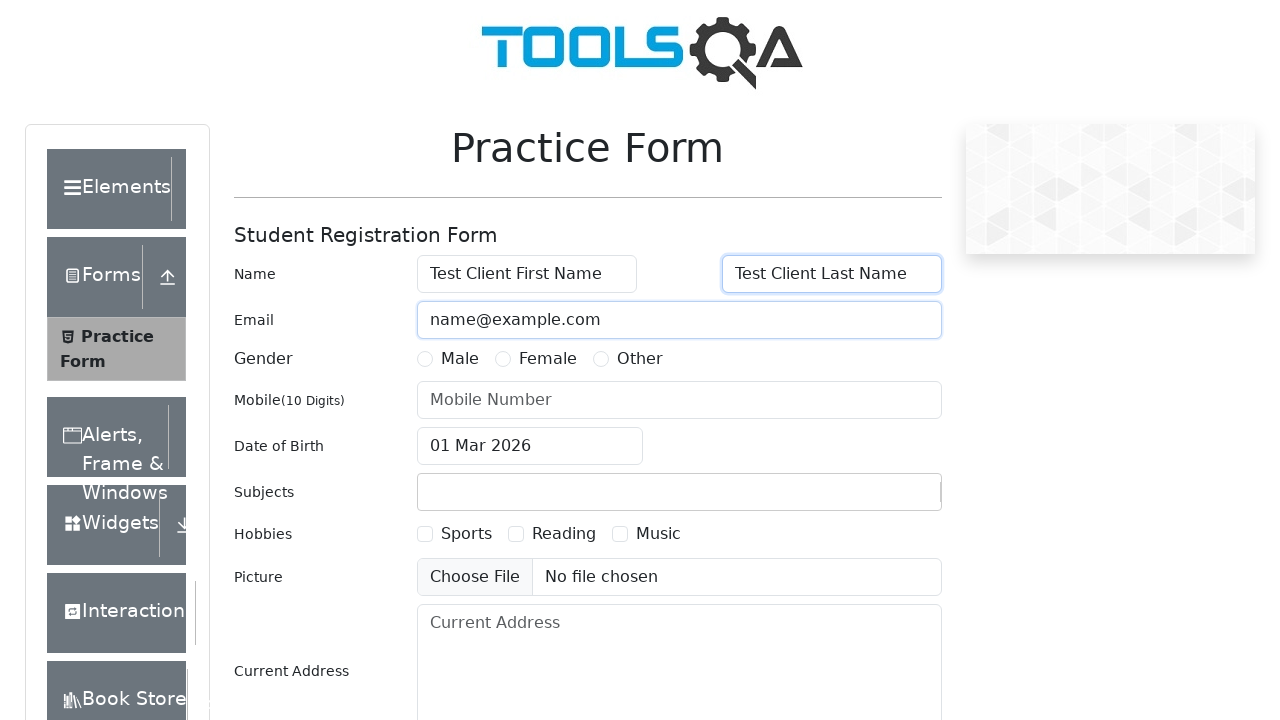

Selected Female gender option at (548, 359) on text=Female
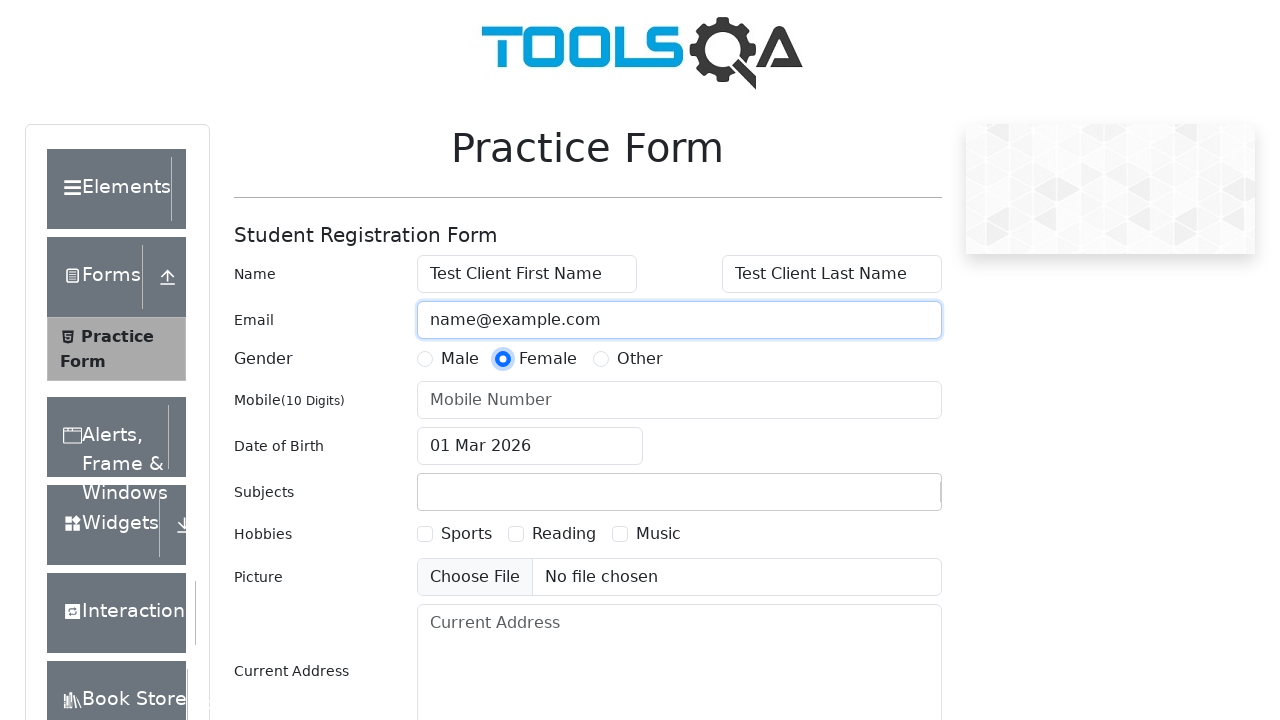

Filled mobile number field with '1231231231' on input#userNumber
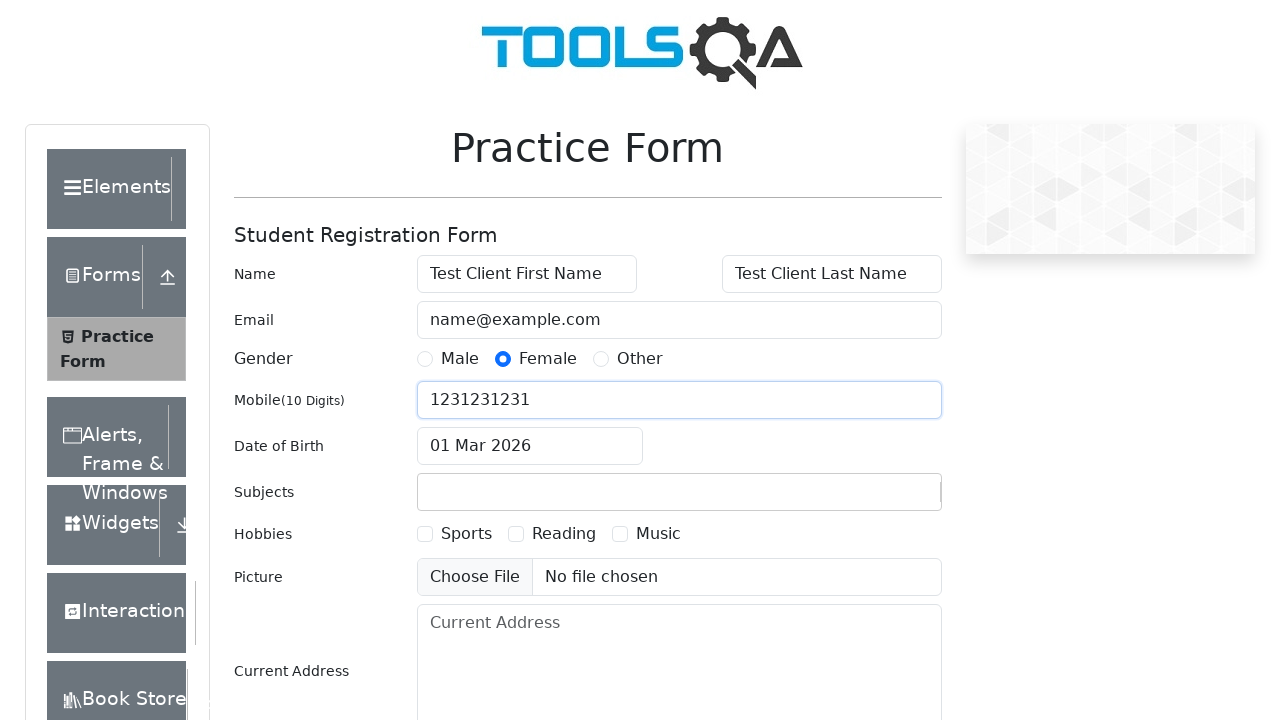

Clicked submit button to register student at (885, 499) on #submit
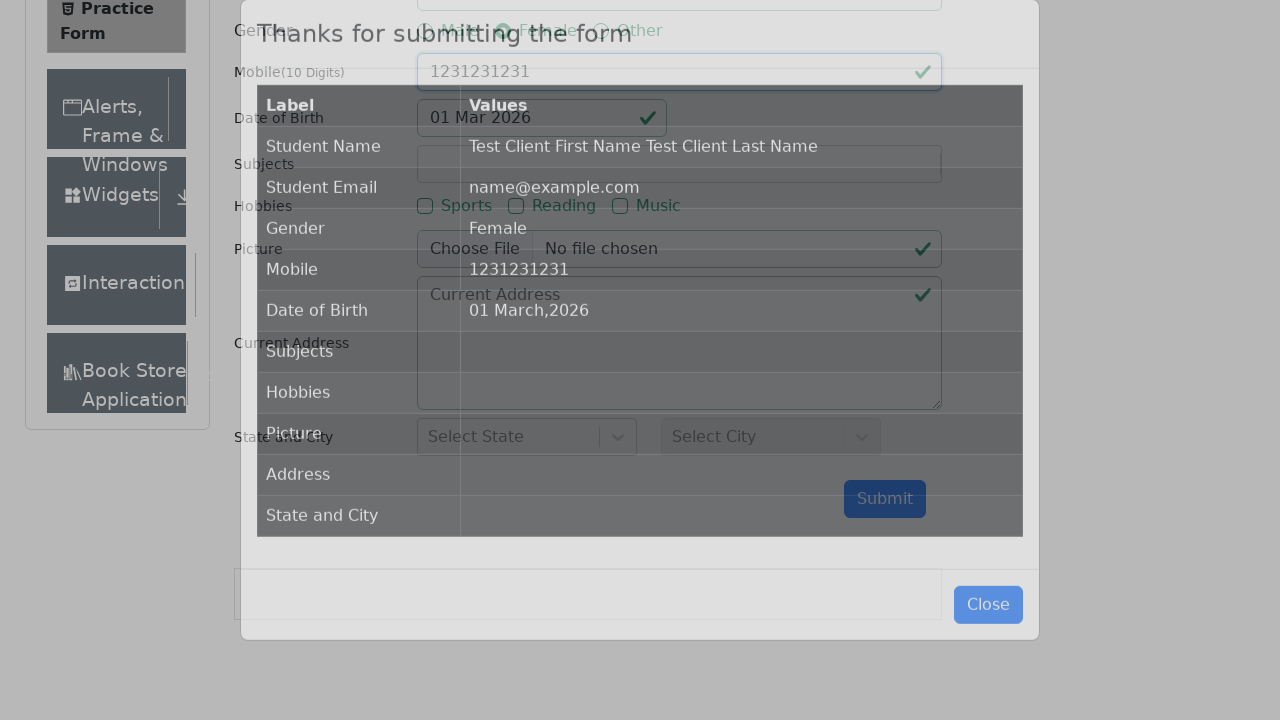

Confirmation modal appeared with success message
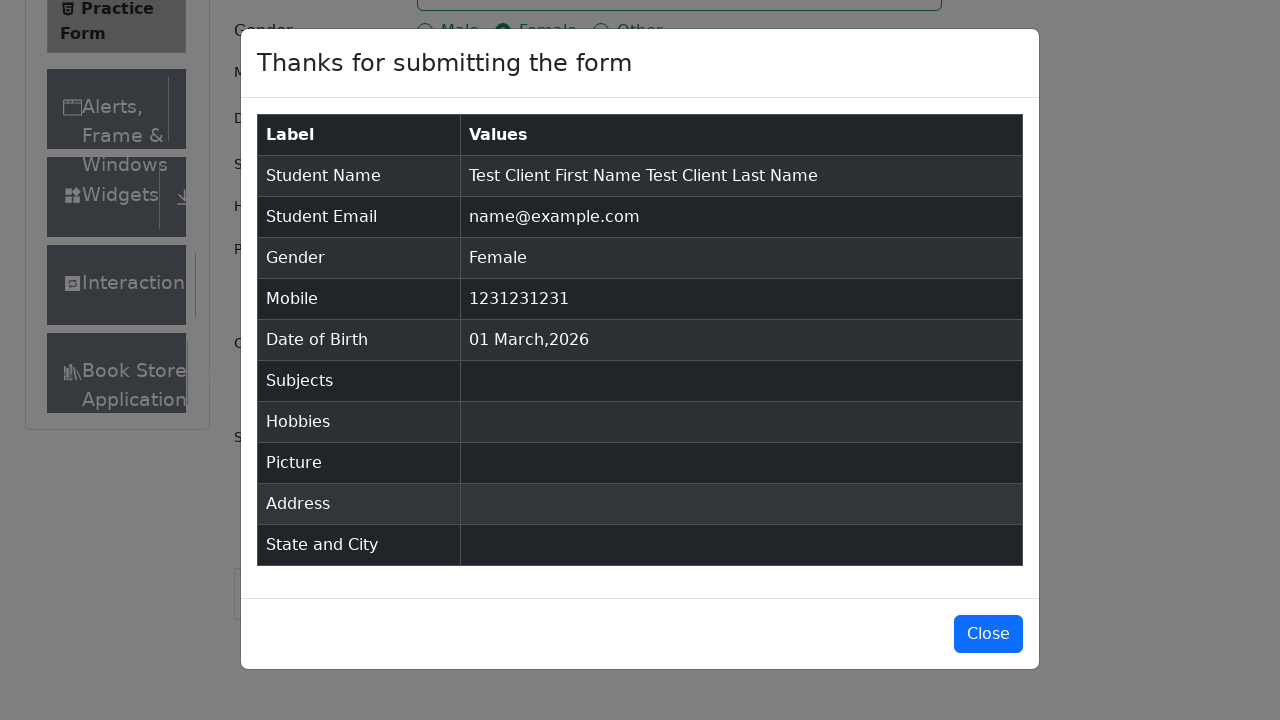

Row 1 label cell is visible
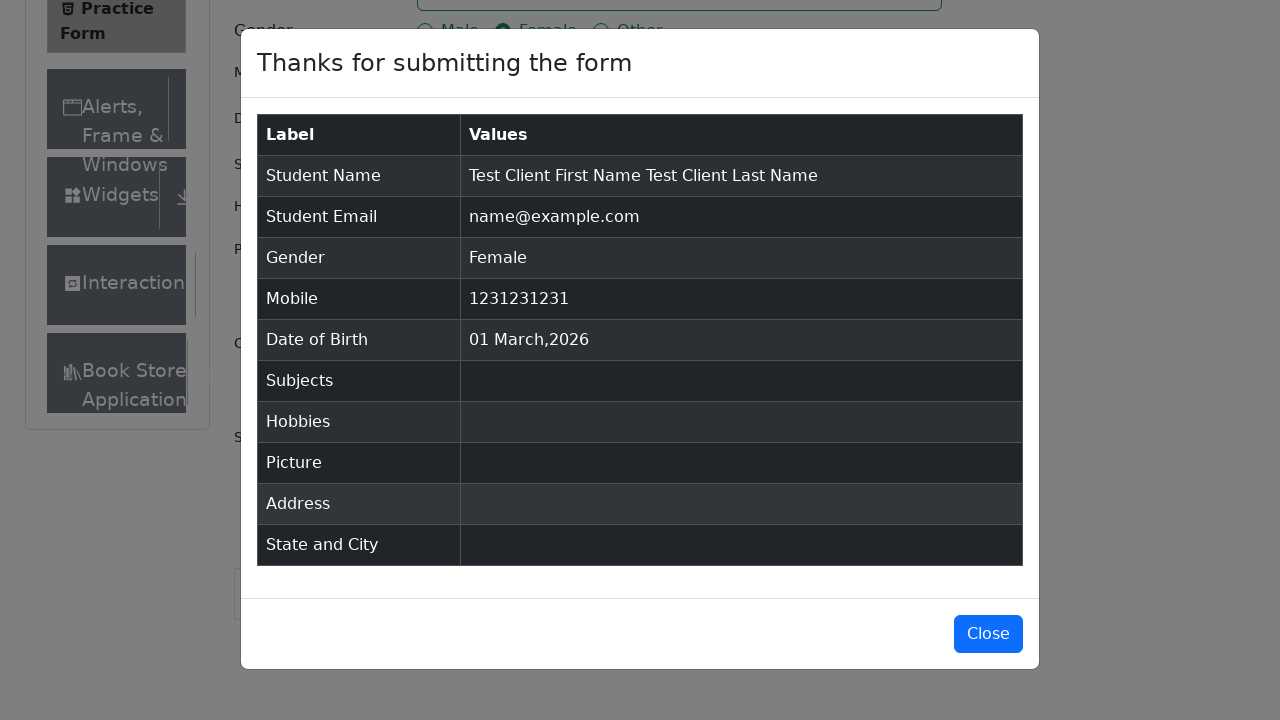

Row 1 value cell is visible
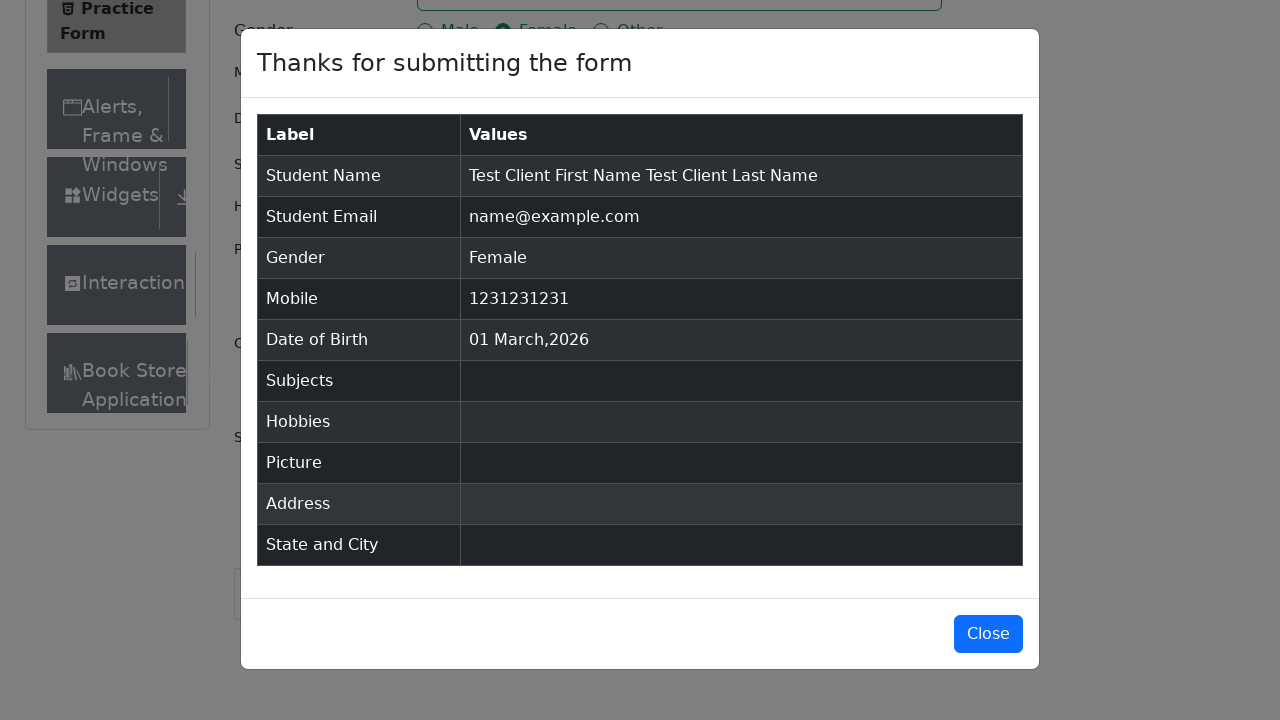

Row 2 label cell is visible
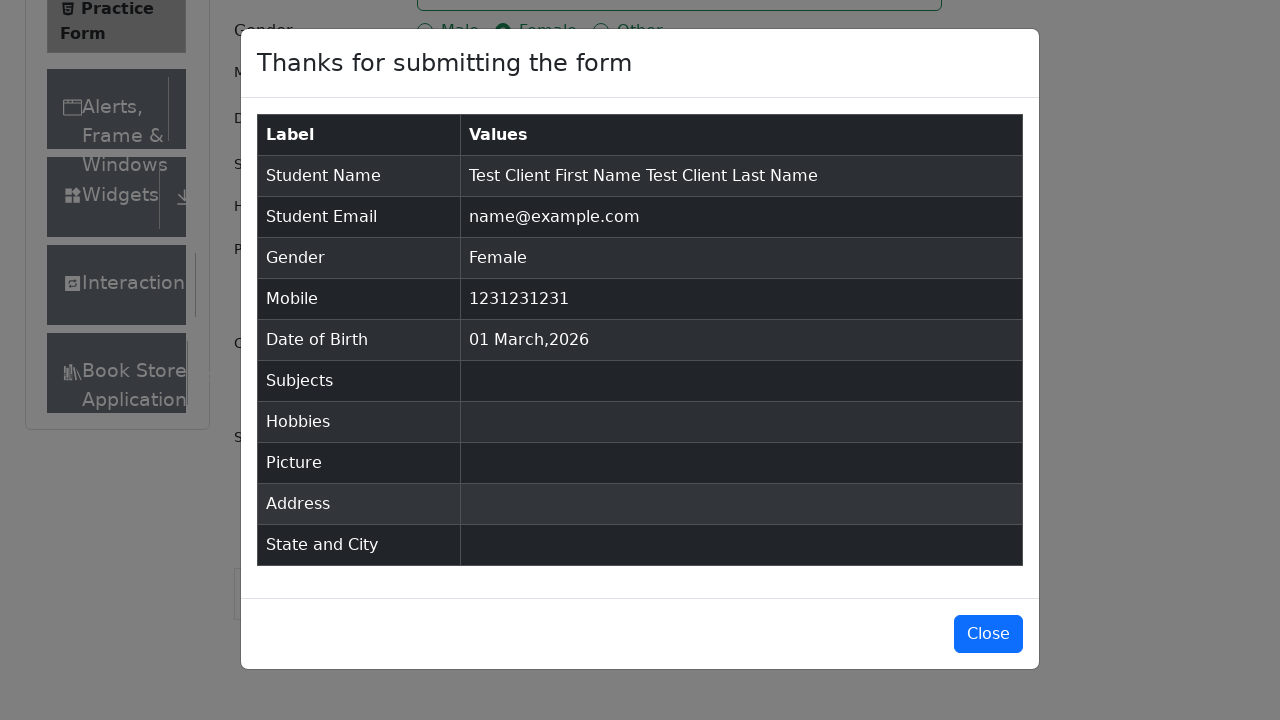

Row 2 value cell is visible
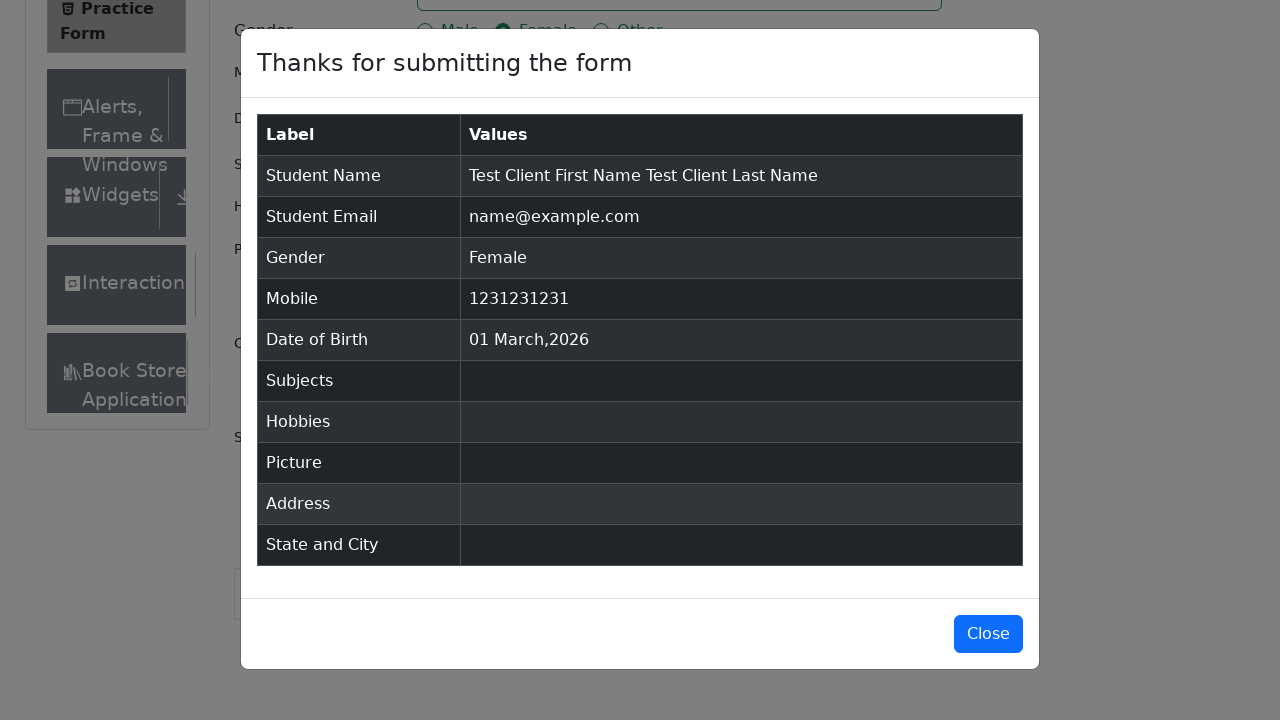

Row 3 label cell is visible
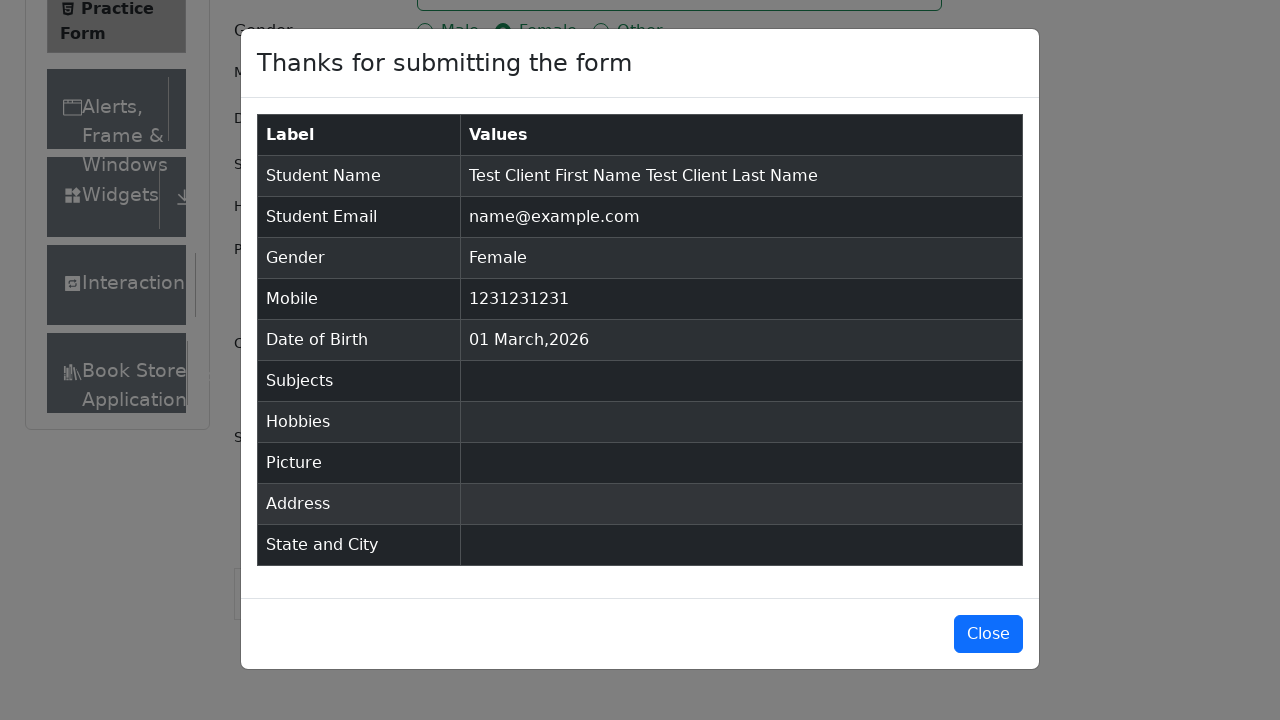

Row 3 value cell is visible
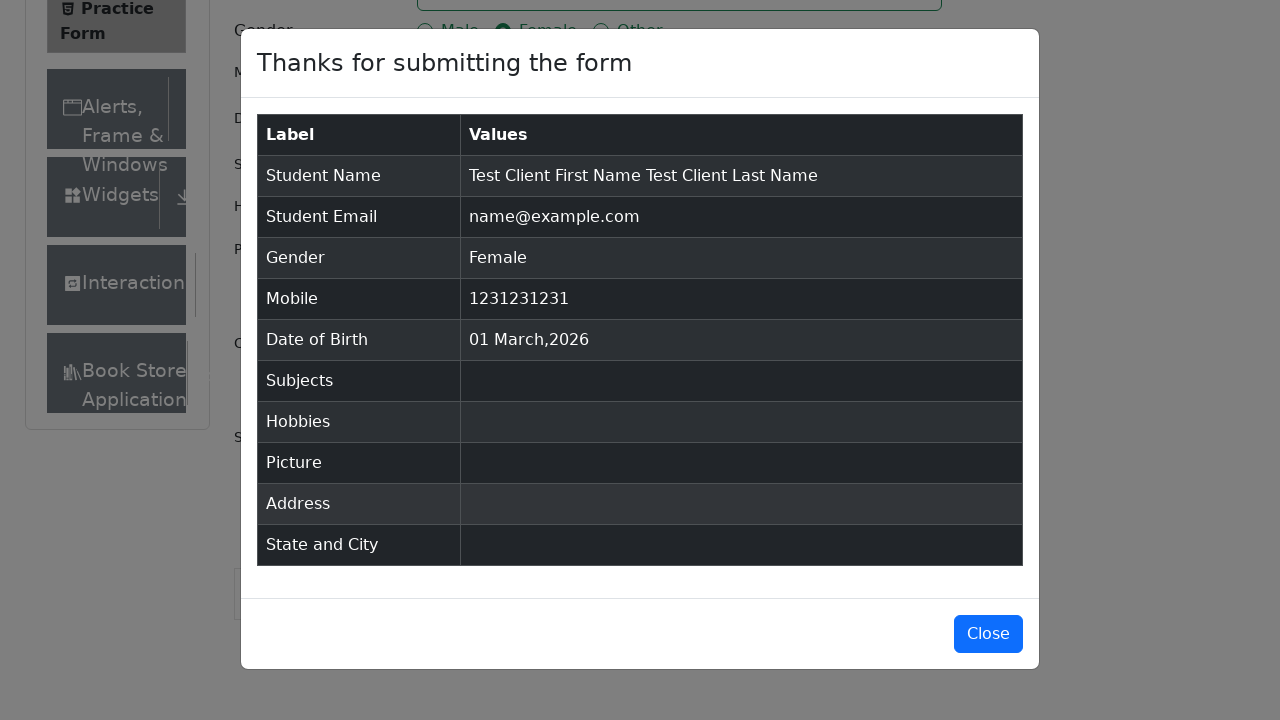

Row 4 label cell is visible
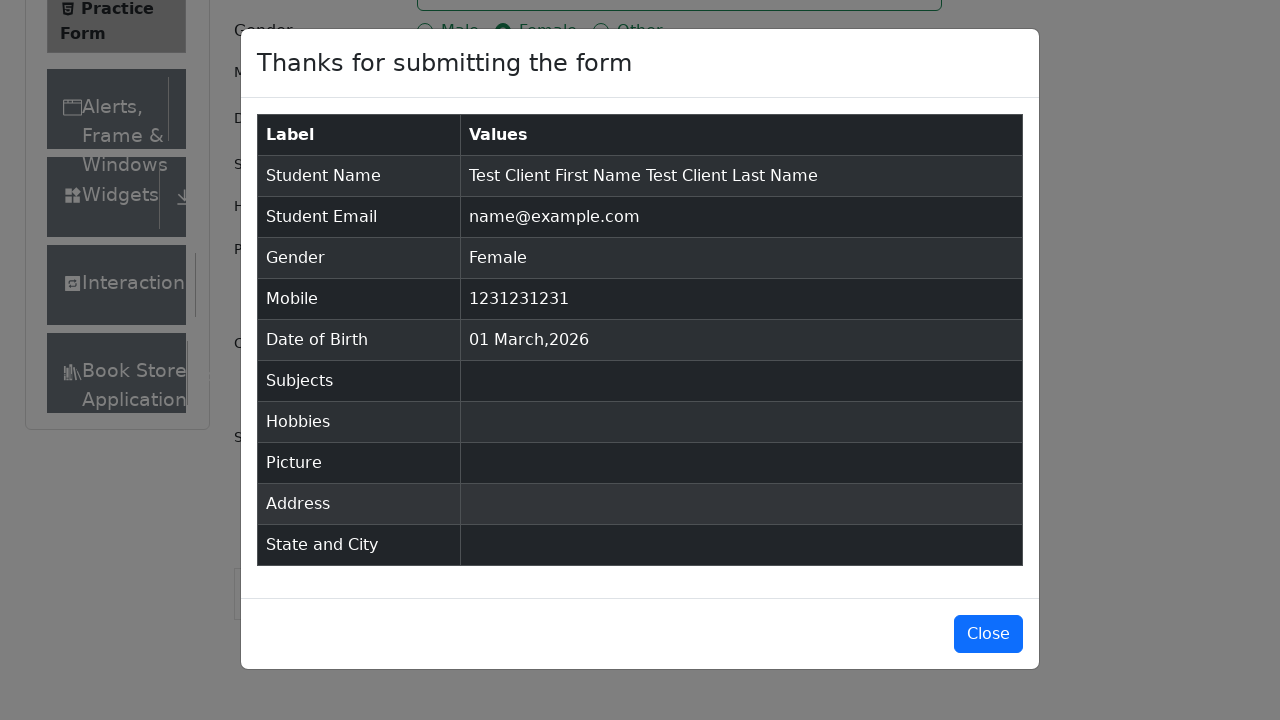

Row 4 value cell is visible
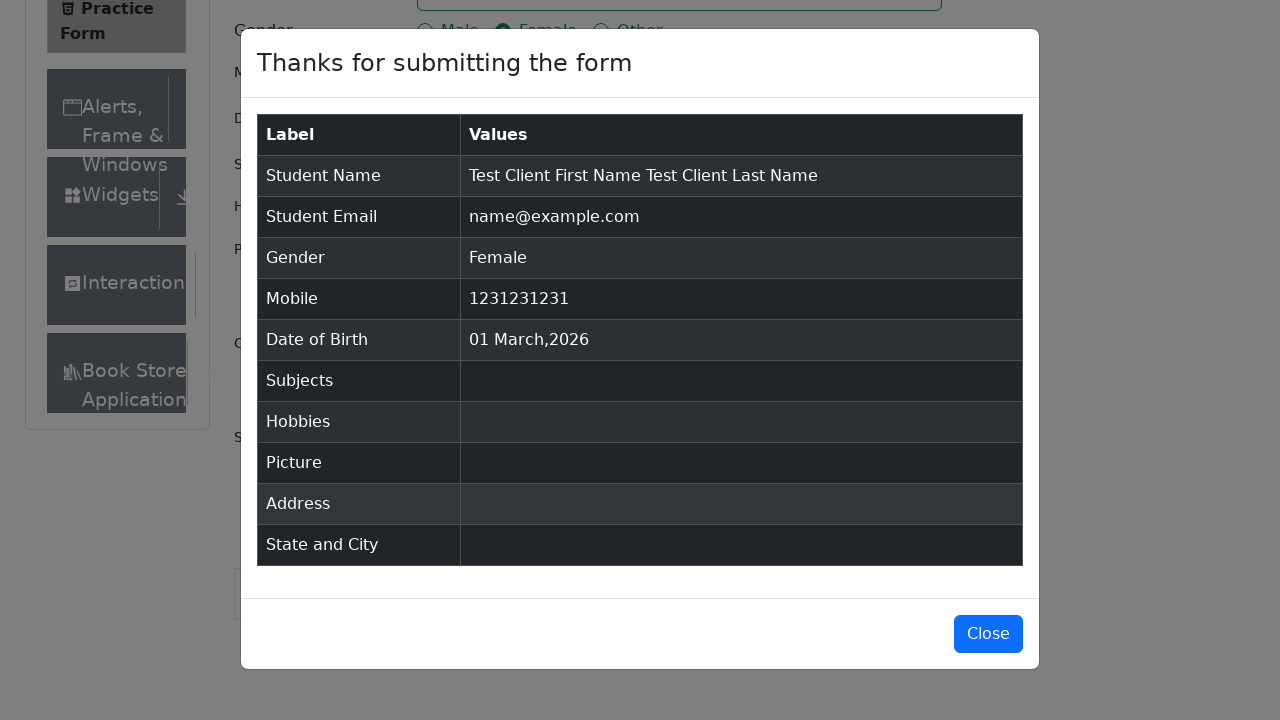

Row 5 label cell is visible
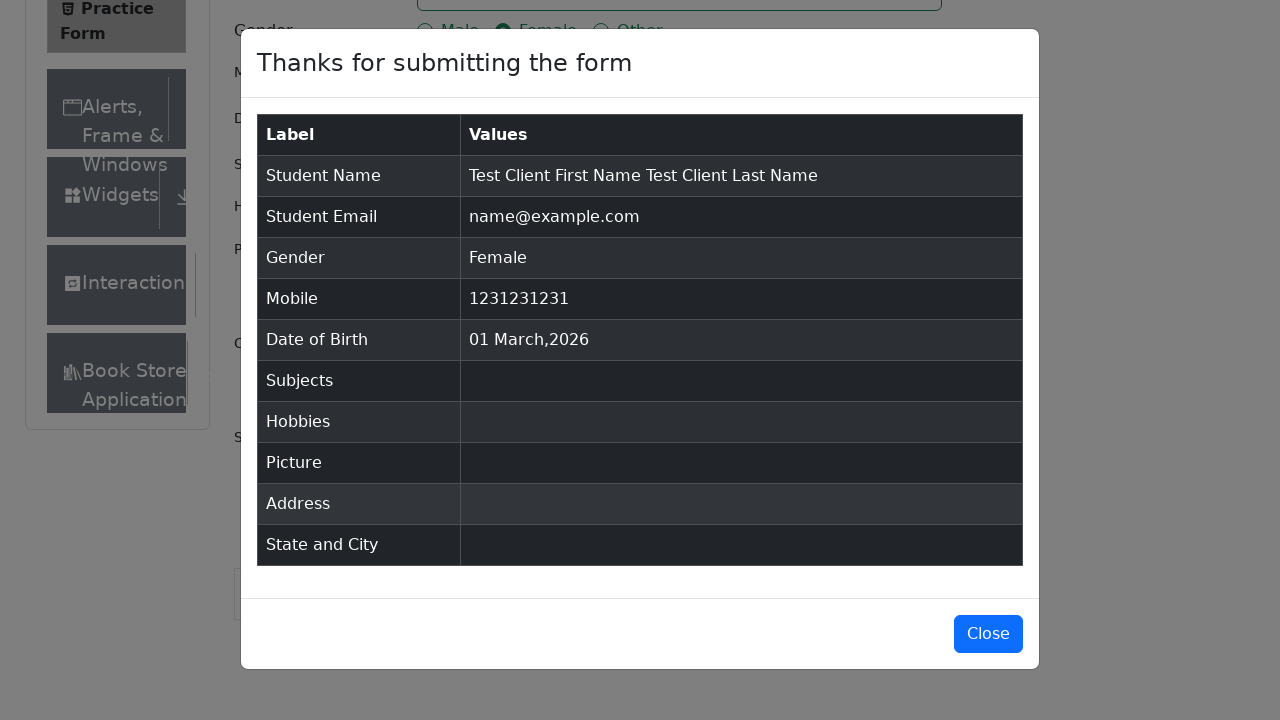

Row 5 value cell is visible
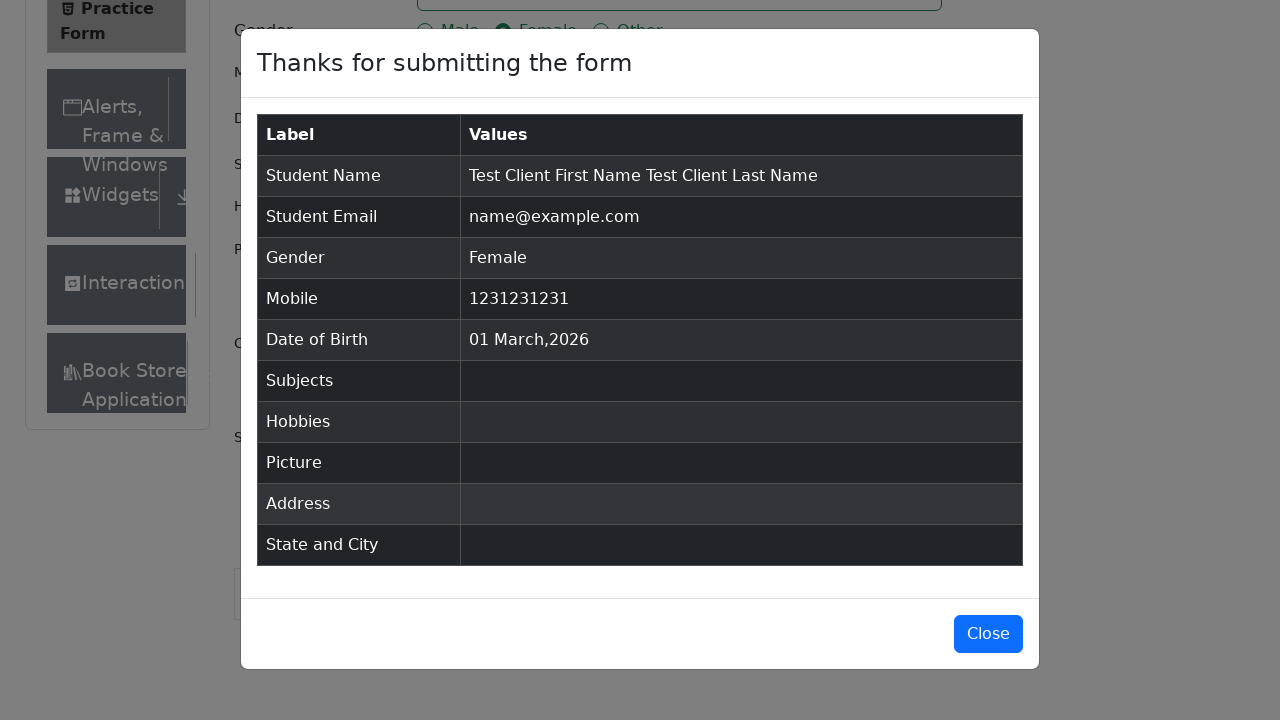

Clicked close button to dismiss confirmation modal at (988, 634) on #closeLargeModal
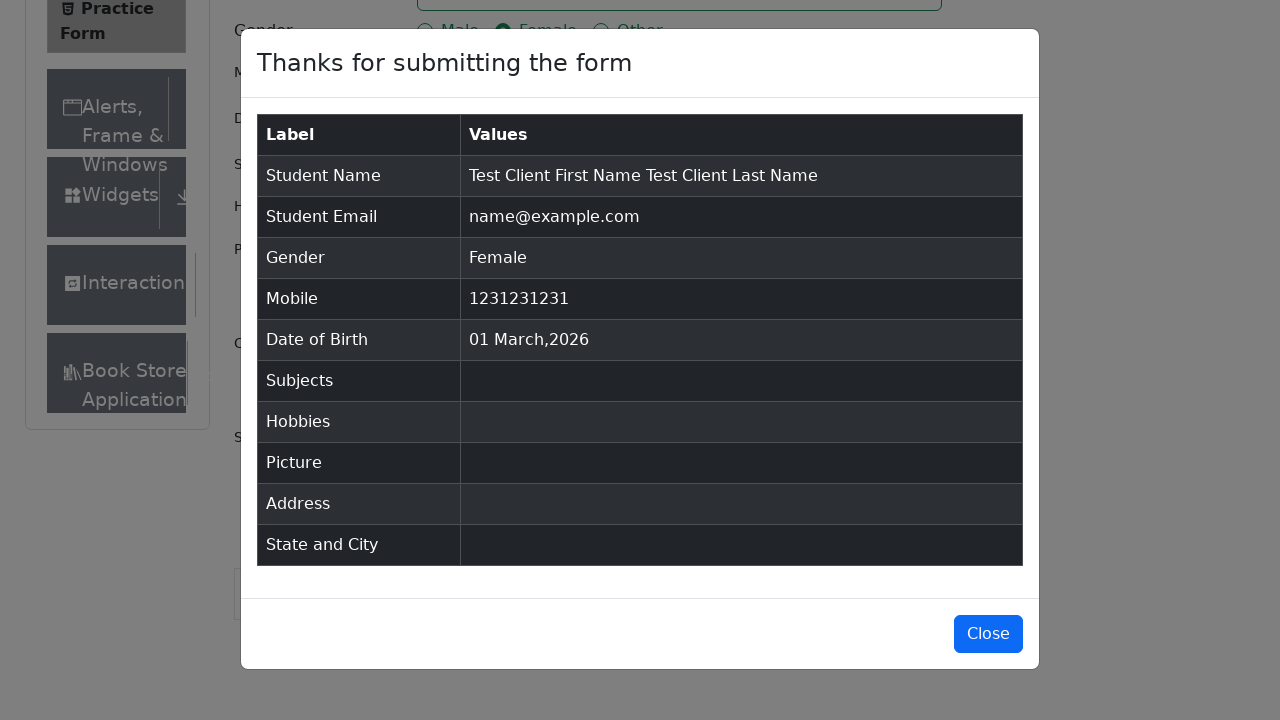

Student Registration Form title is visible after modal closed
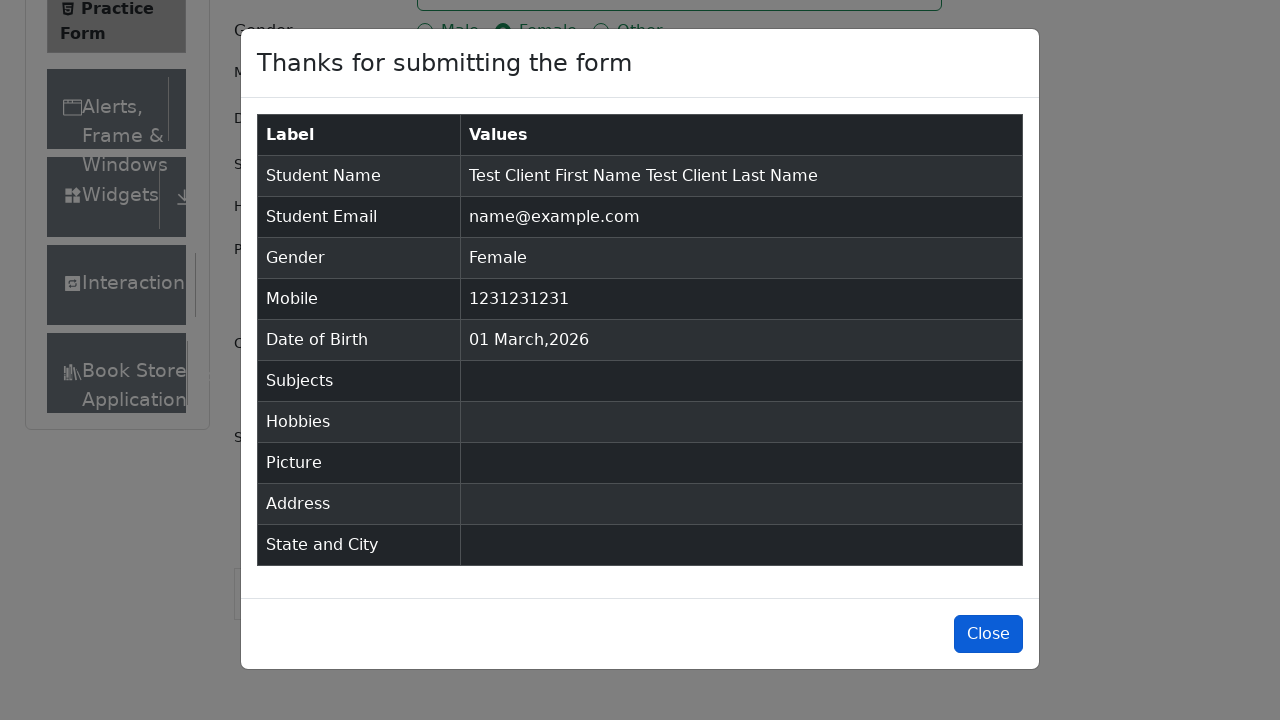

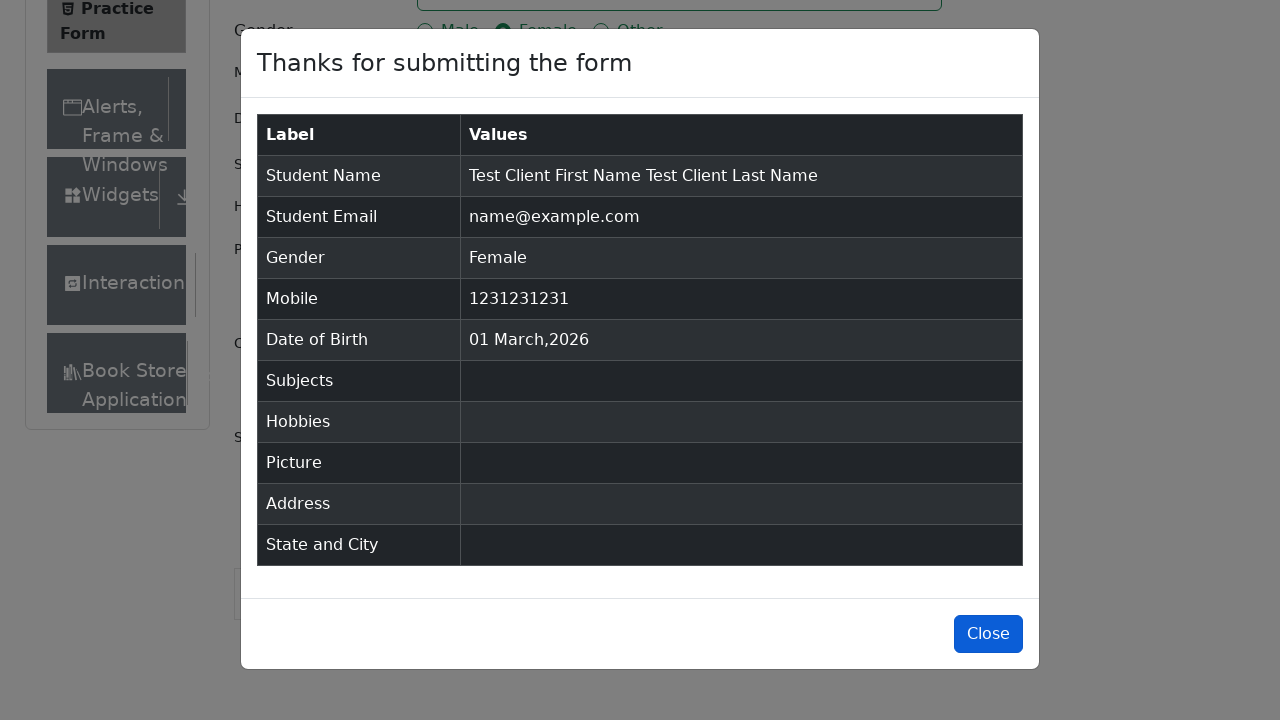